Tests explicit wait functionality by clicking a timer button and waiting for a WebDriver text element to become visible

Starting URL: http://seleniumpractise.blogspot.in/2016/08/how-to-use-explicit-wait-in-selenium.html

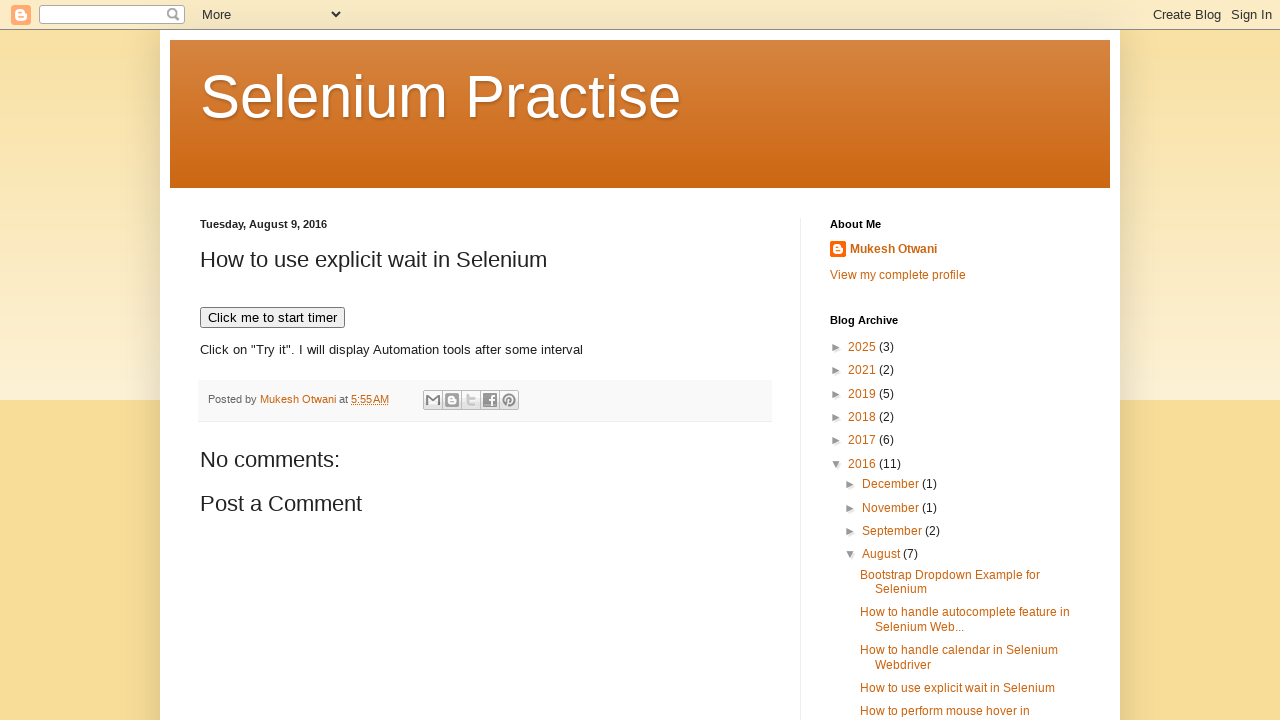

Navigated to explicit wait functionality test page
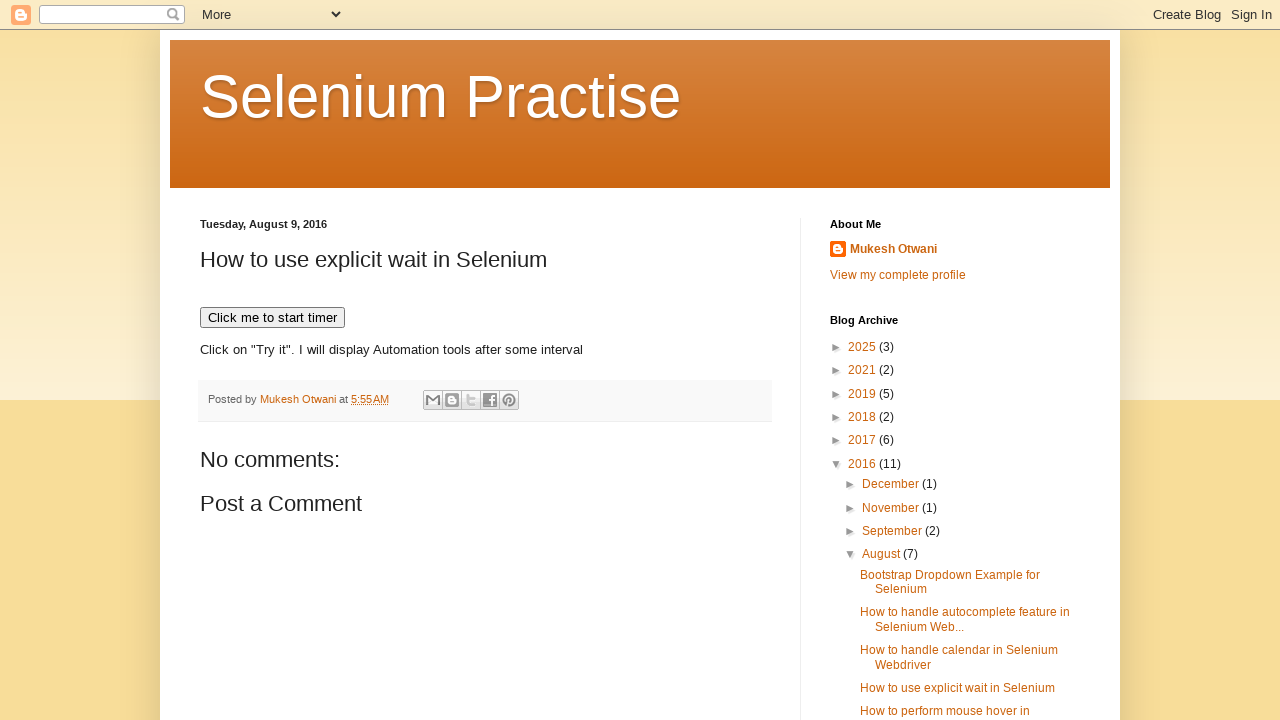

Clicked timer button to start the countdown at (272, 318) on xpath=//button[text()='Click me to start timer']
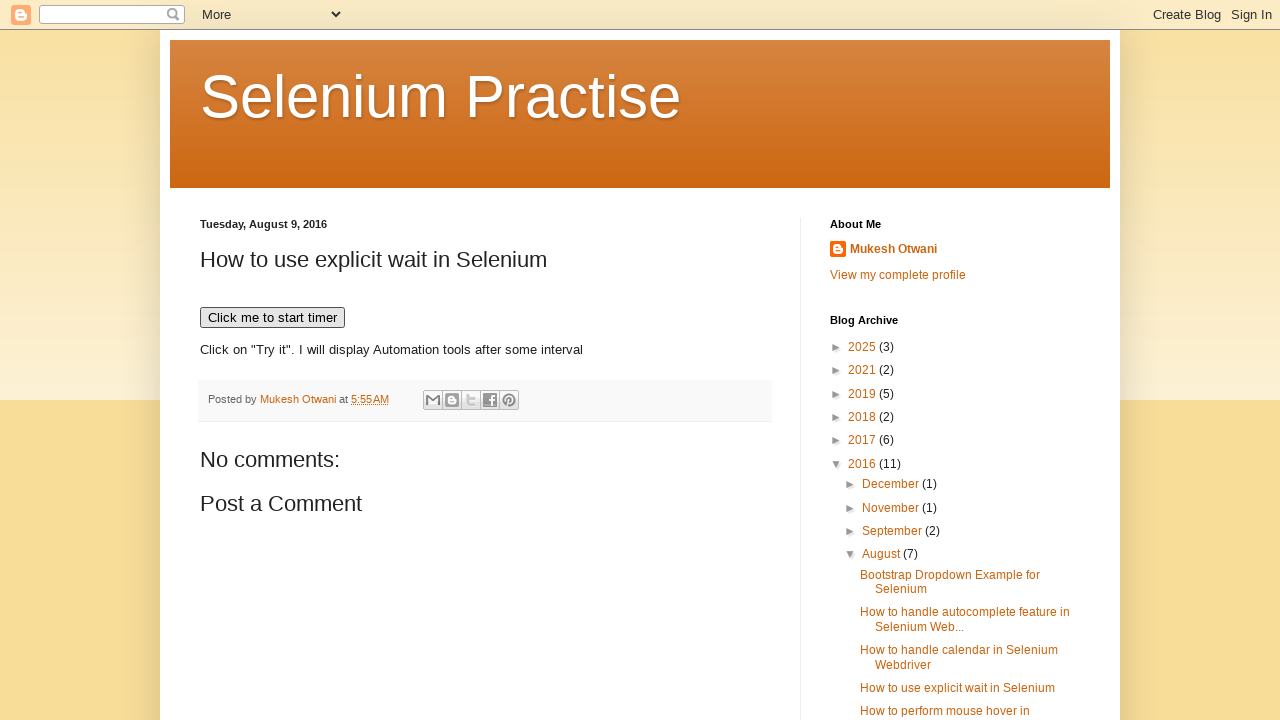

WebDriver text element became visible after explicit wait
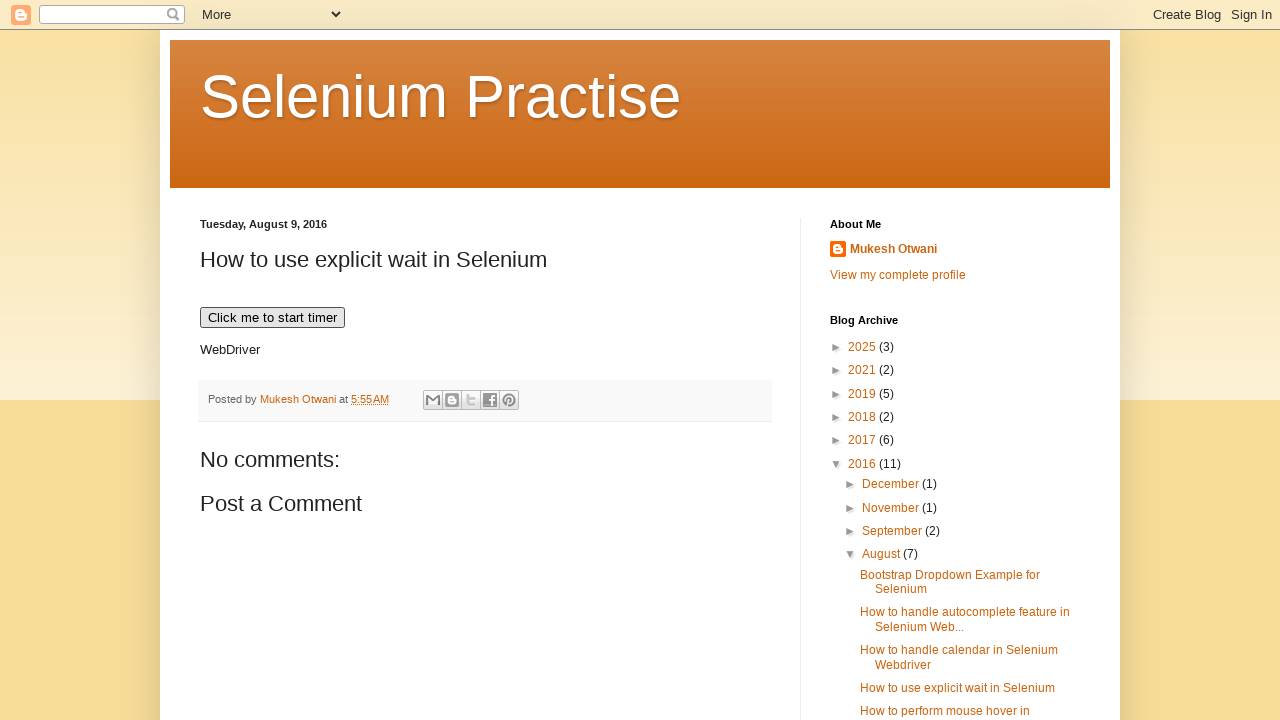

Verified that WebDriver element is visible
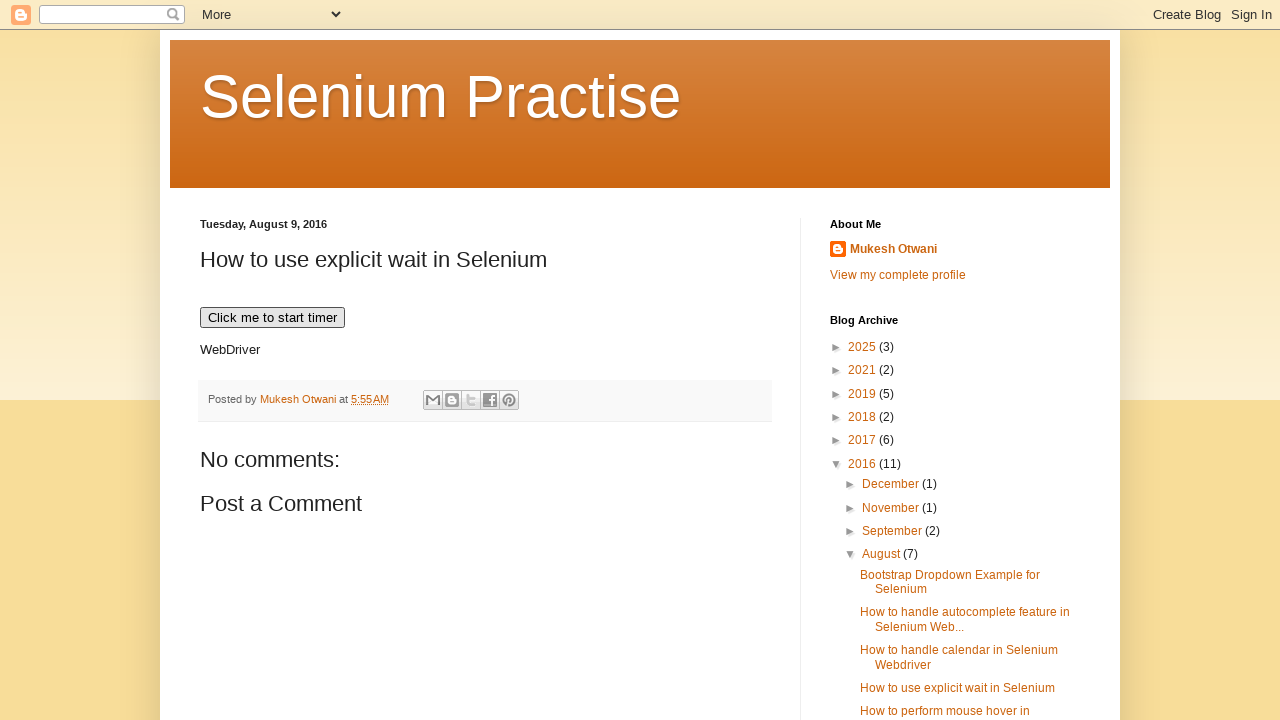

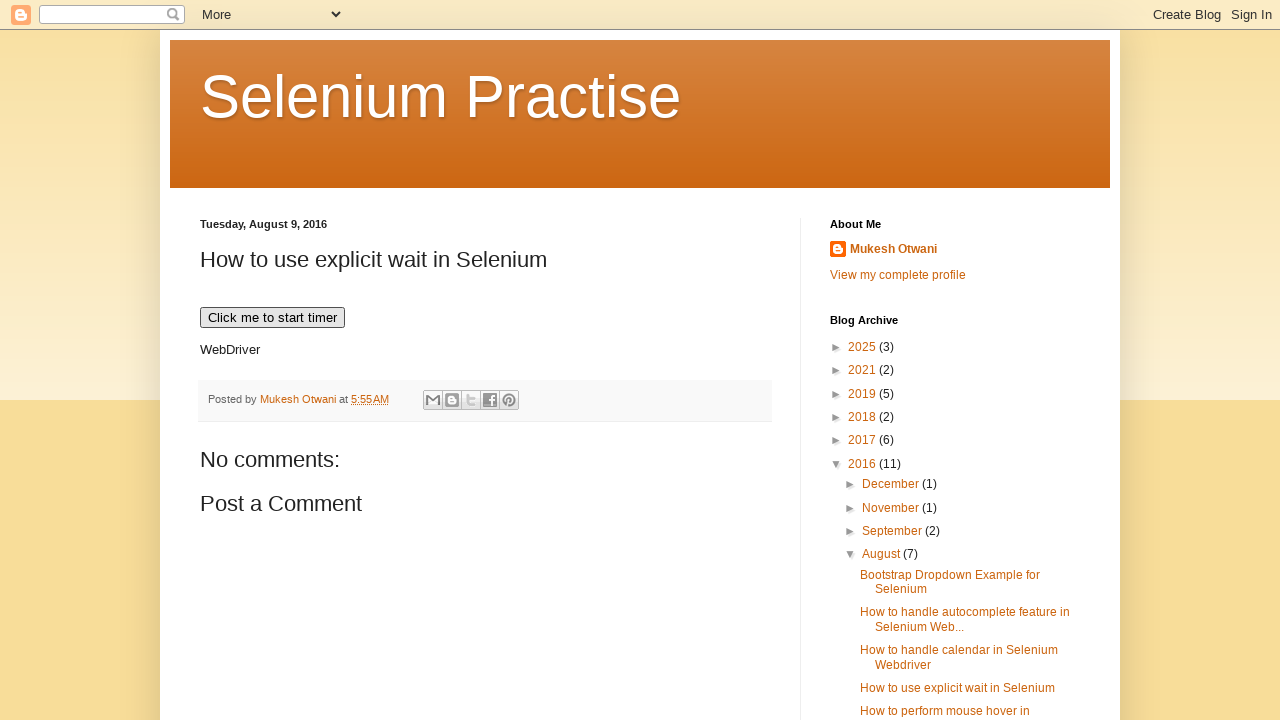